Tests drag and drop functionality on jQuery UI demo page by dragging an element from source to target location

Starting URL: https://jqueryui.com/droppable/

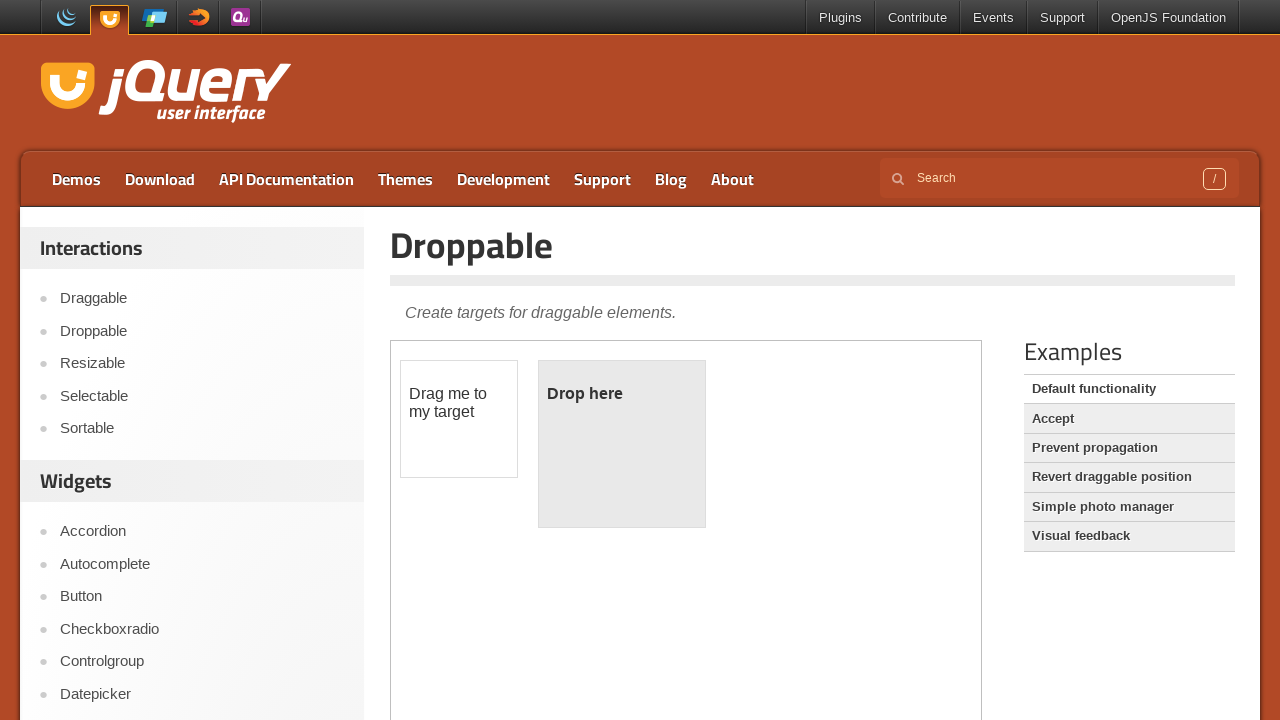

Located the iframe containing drag and drop elements
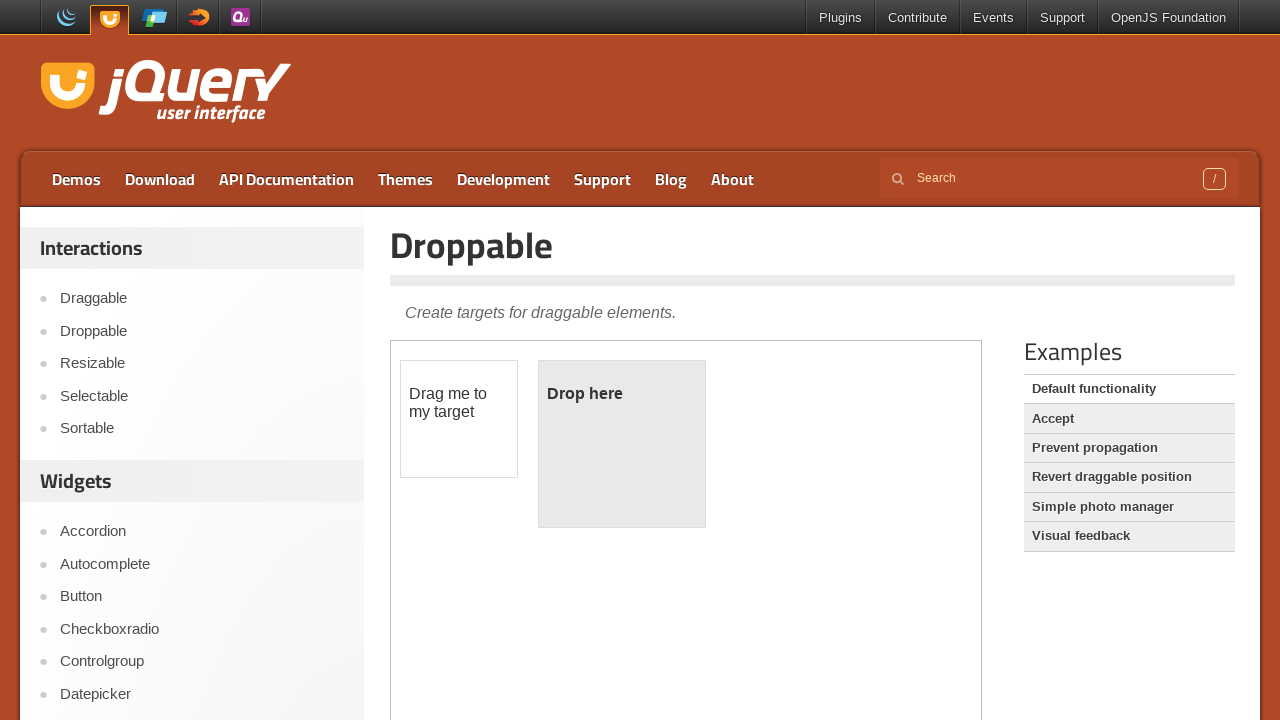

Located the draggable element
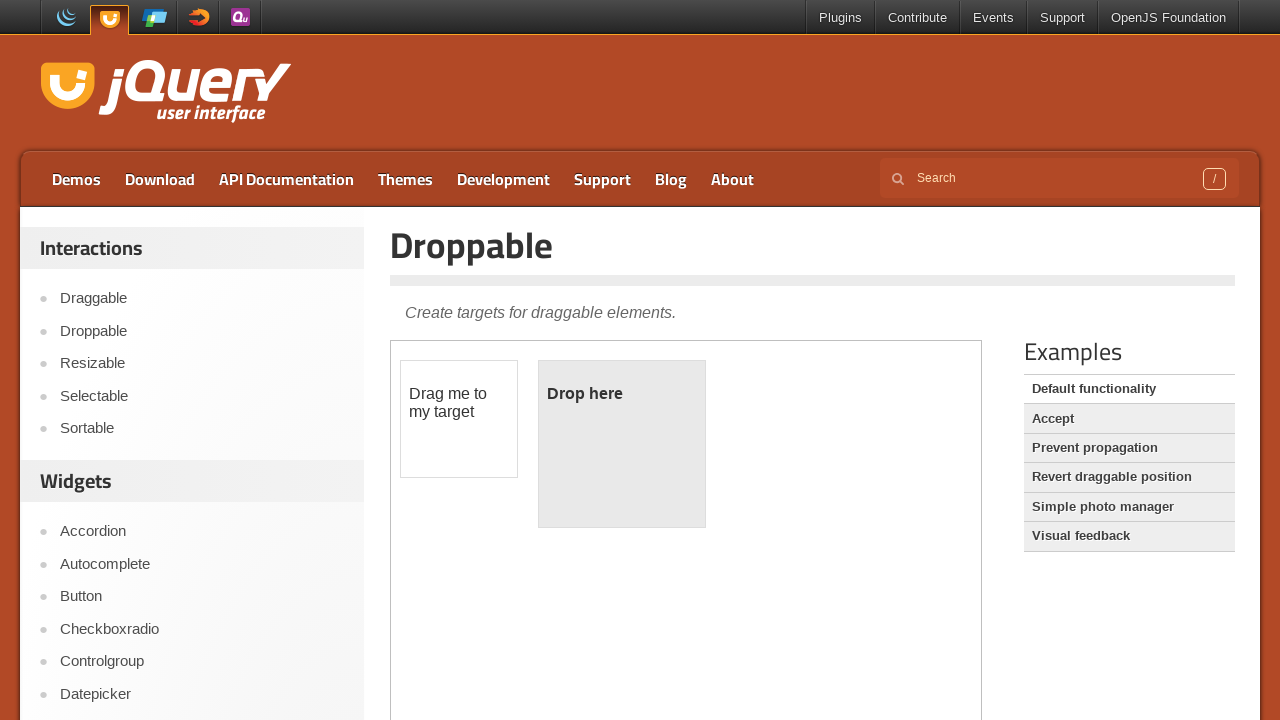

Located the droppable target element
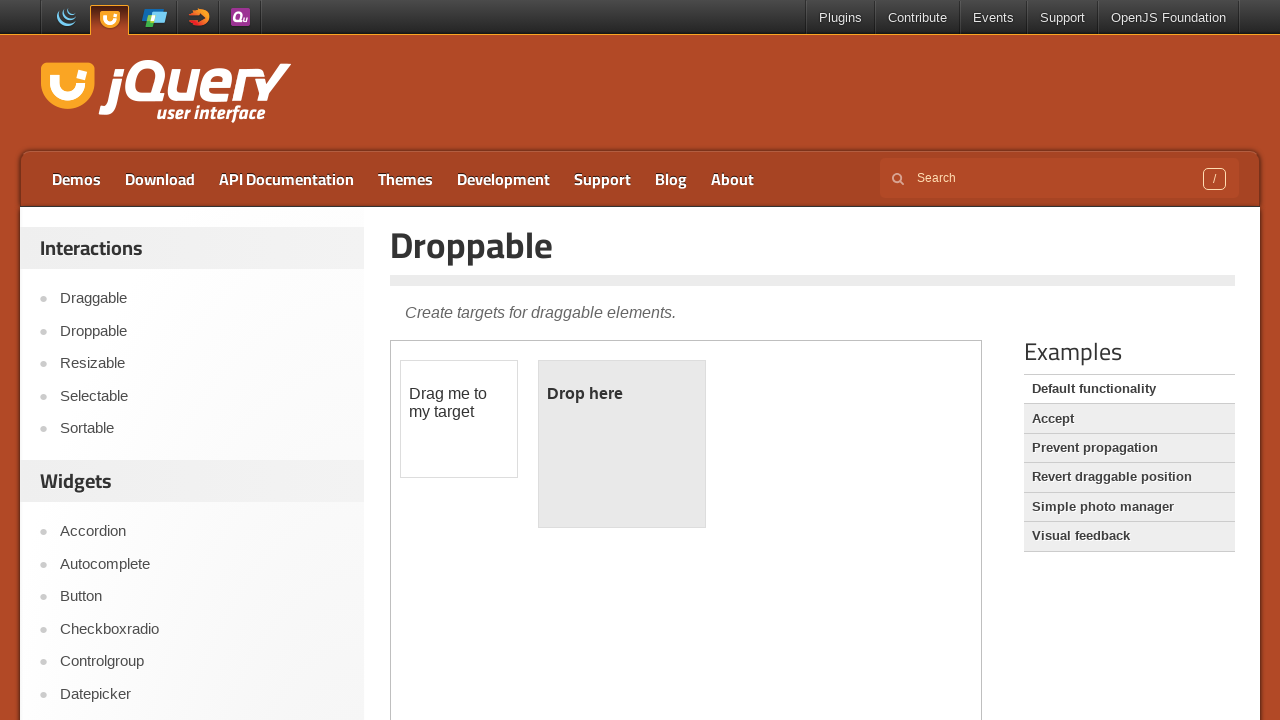

Dragged element from source to target location at (622, 444)
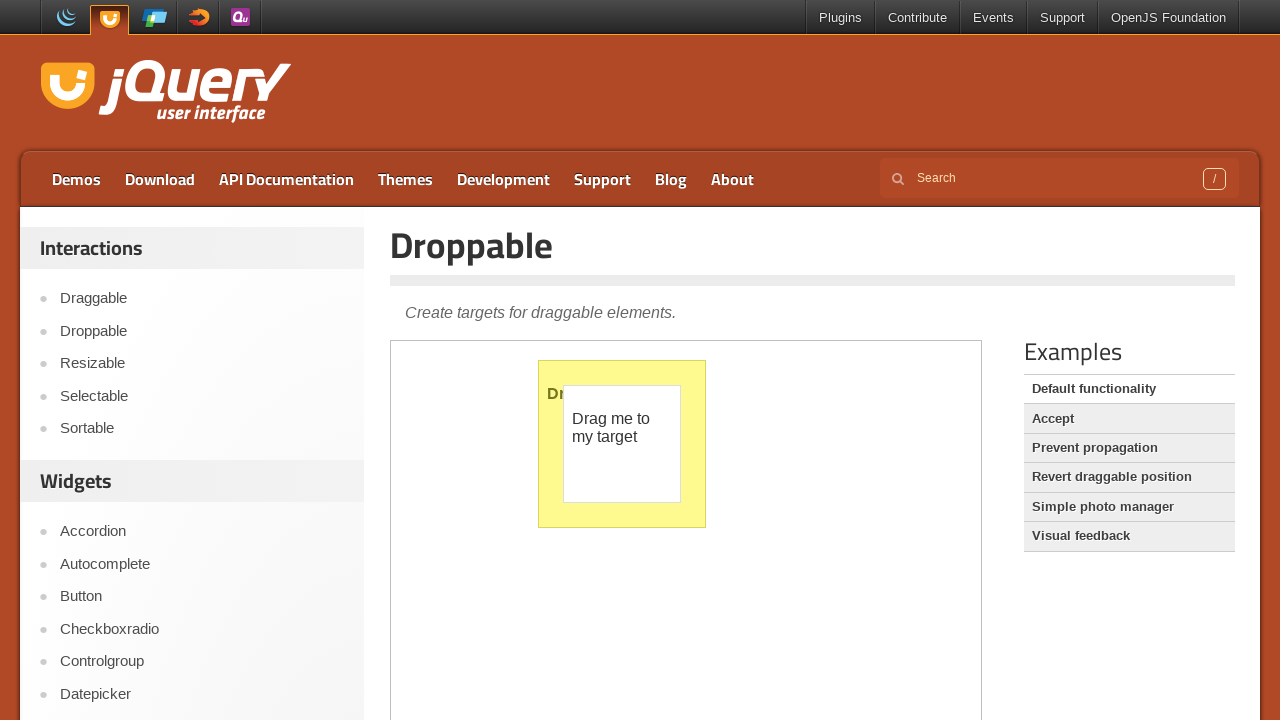

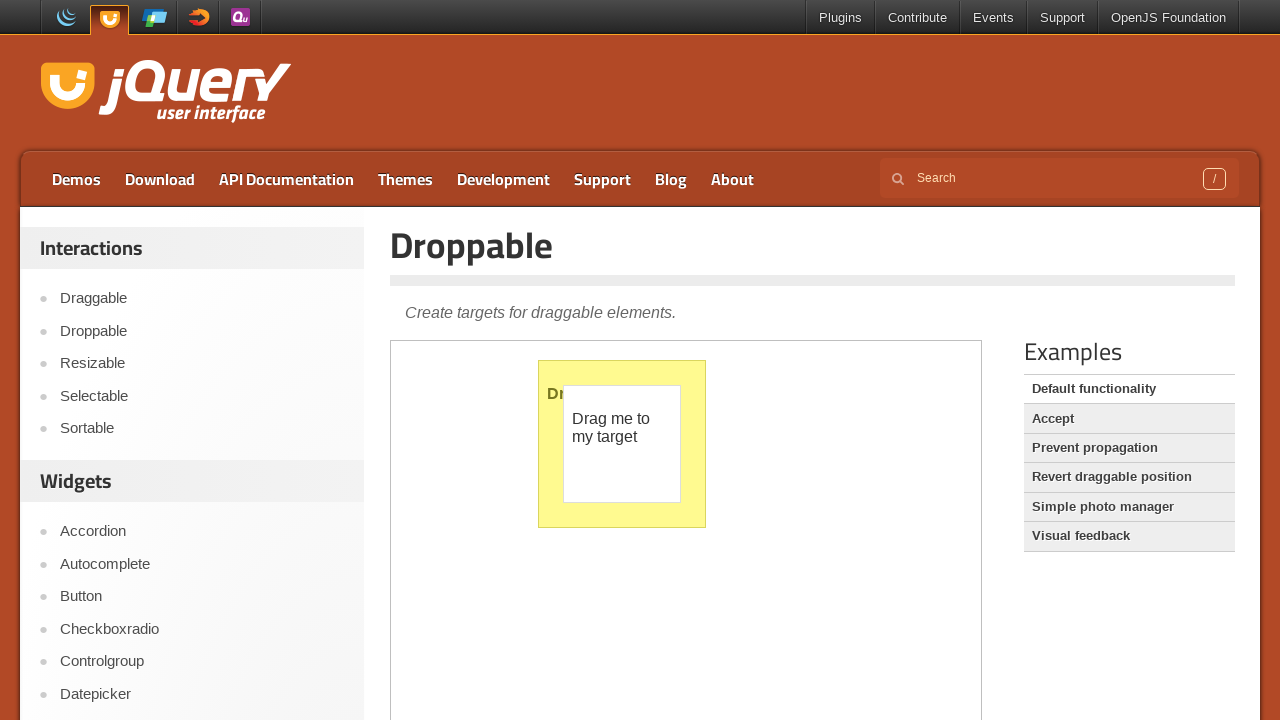